Tests bank manager functionality by creating a customer account, opening an account, then searching for and deleting that customer from the system

Starting URL: https://www.globalsqa.com/angularJs-protractor/BankingProject

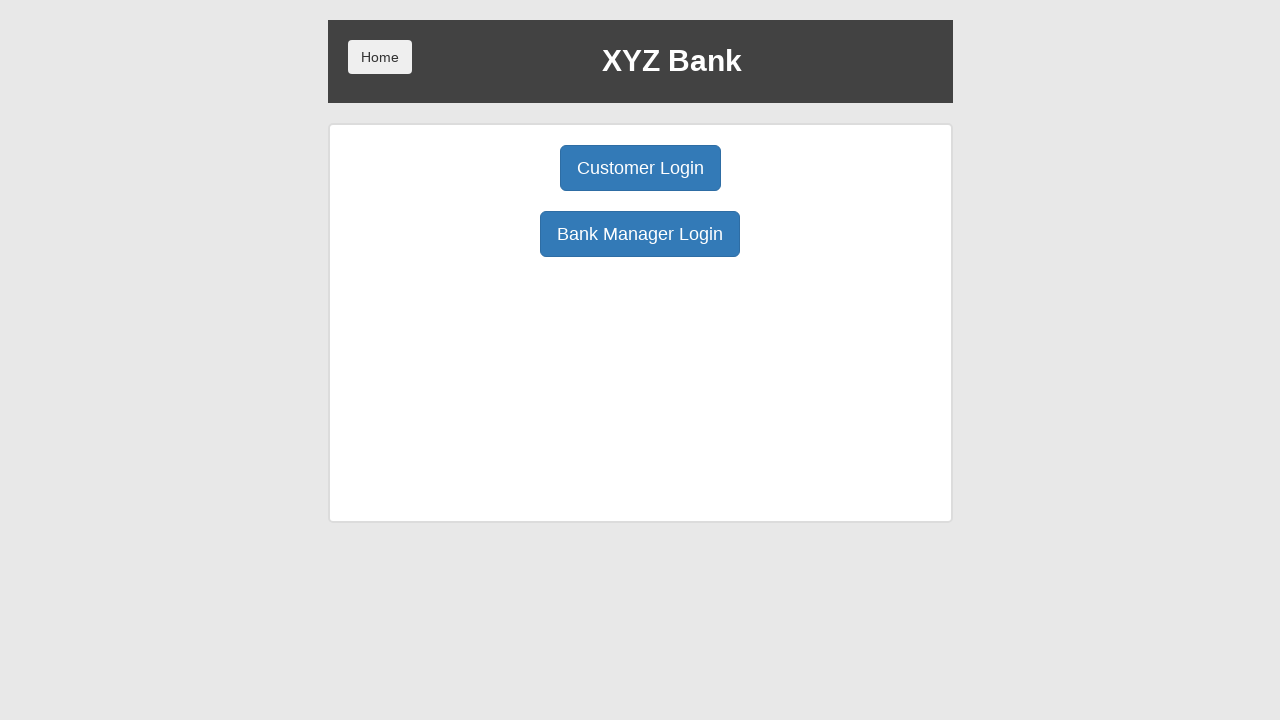

Clicked Bank Manager Login button at (640, 234) on button:has-text('Bank Manager Login')
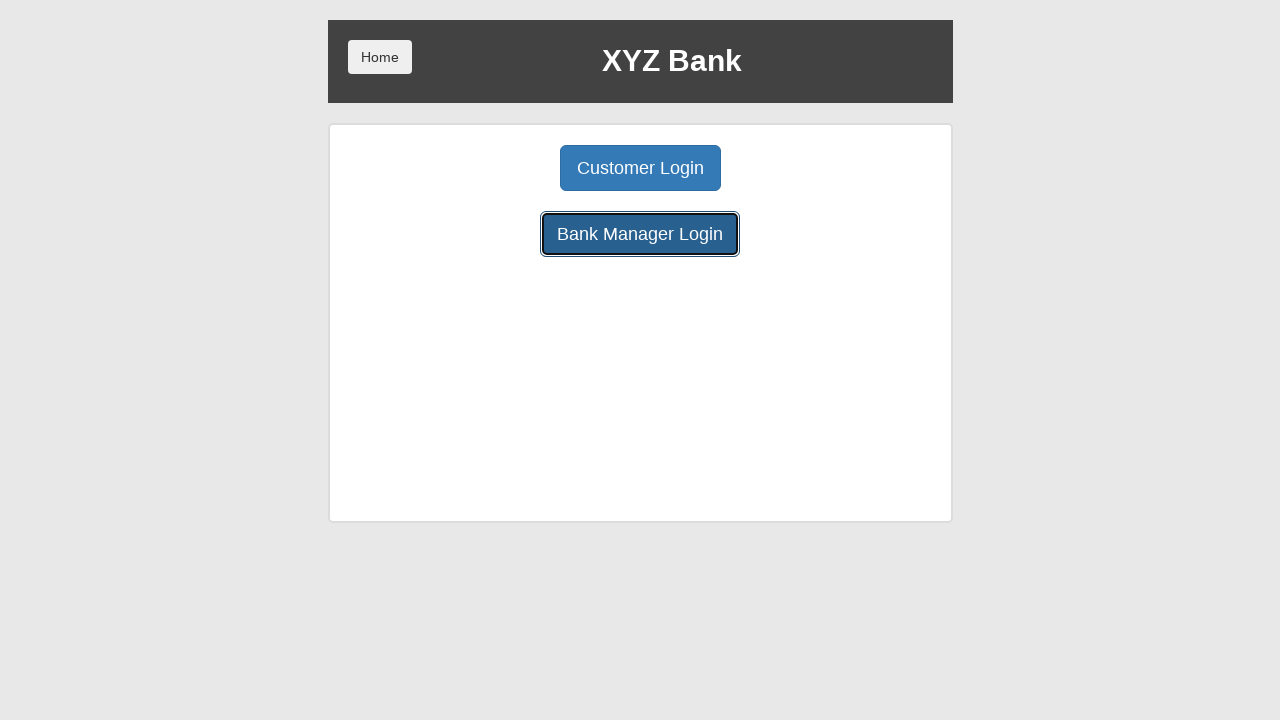

Clicked Add Customer button at (502, 168) on button[ng-class='btnClass1']
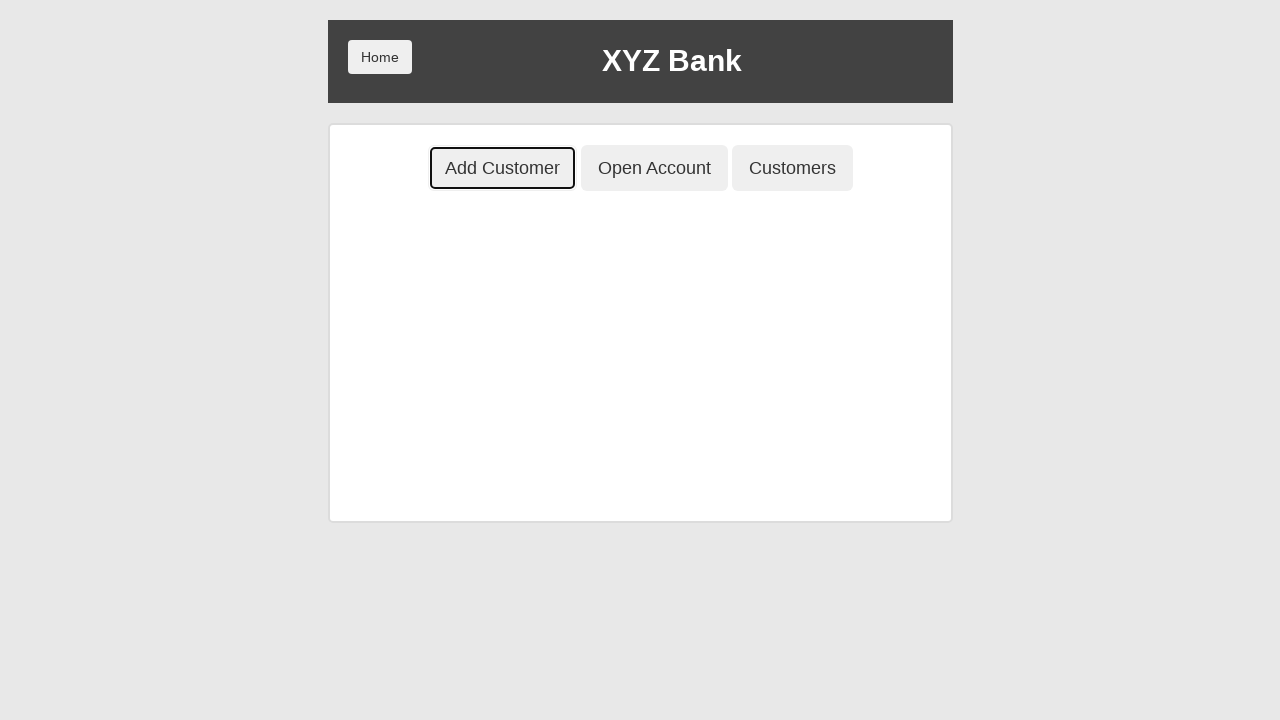

Filled First Name field with 'Got' on input[placeholder='First Name']
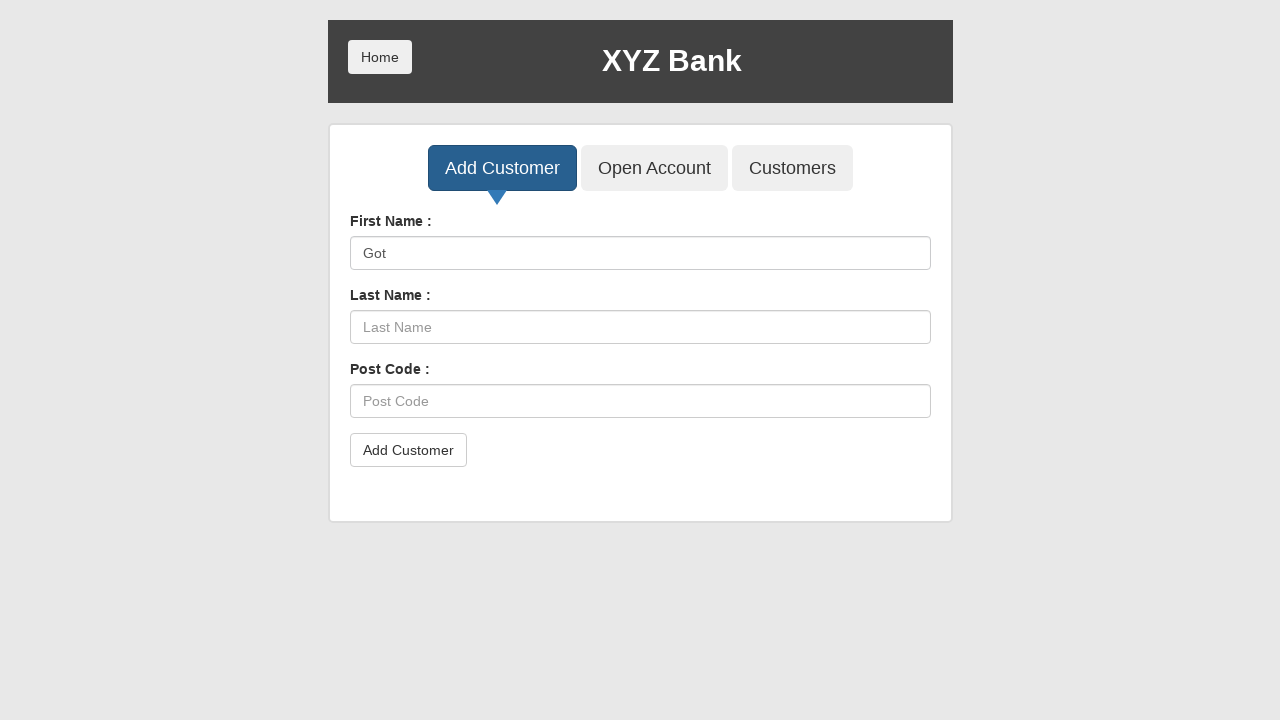

Filled Last Name field with 'Van' on input[placeholder='Last Name']
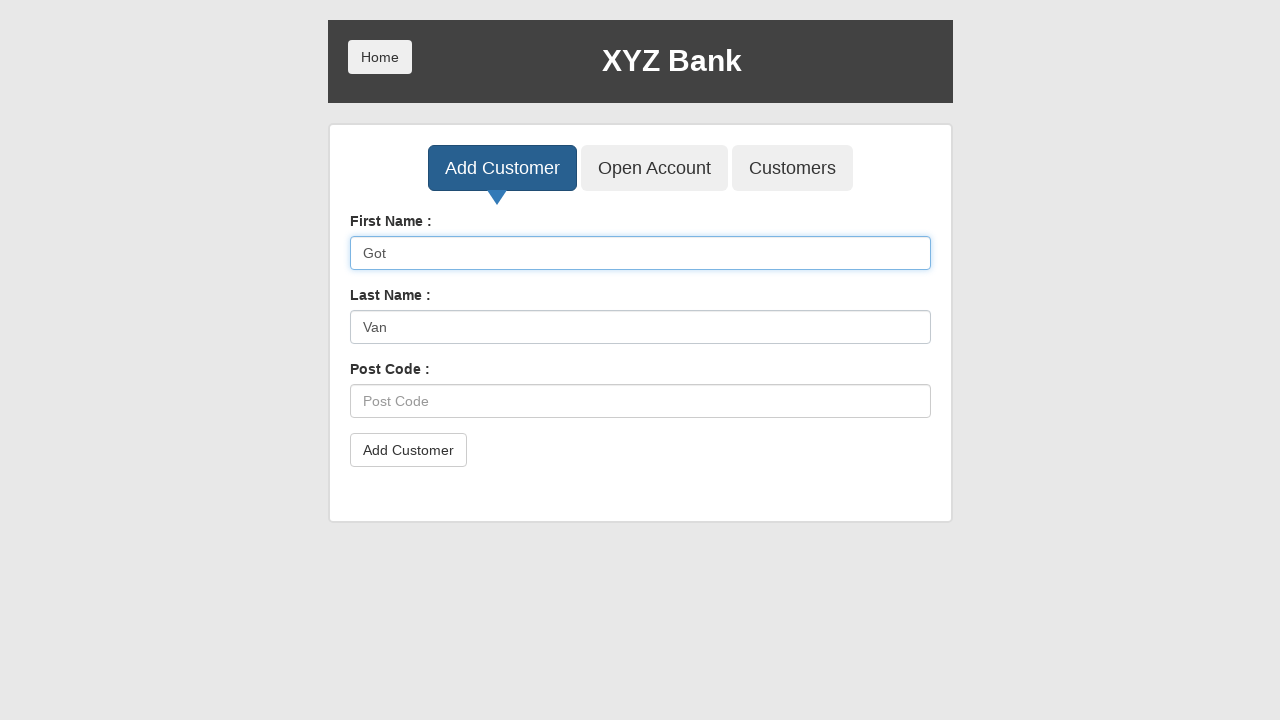

Filled Post Code field with '123456' on input[placeholder='Post Code']
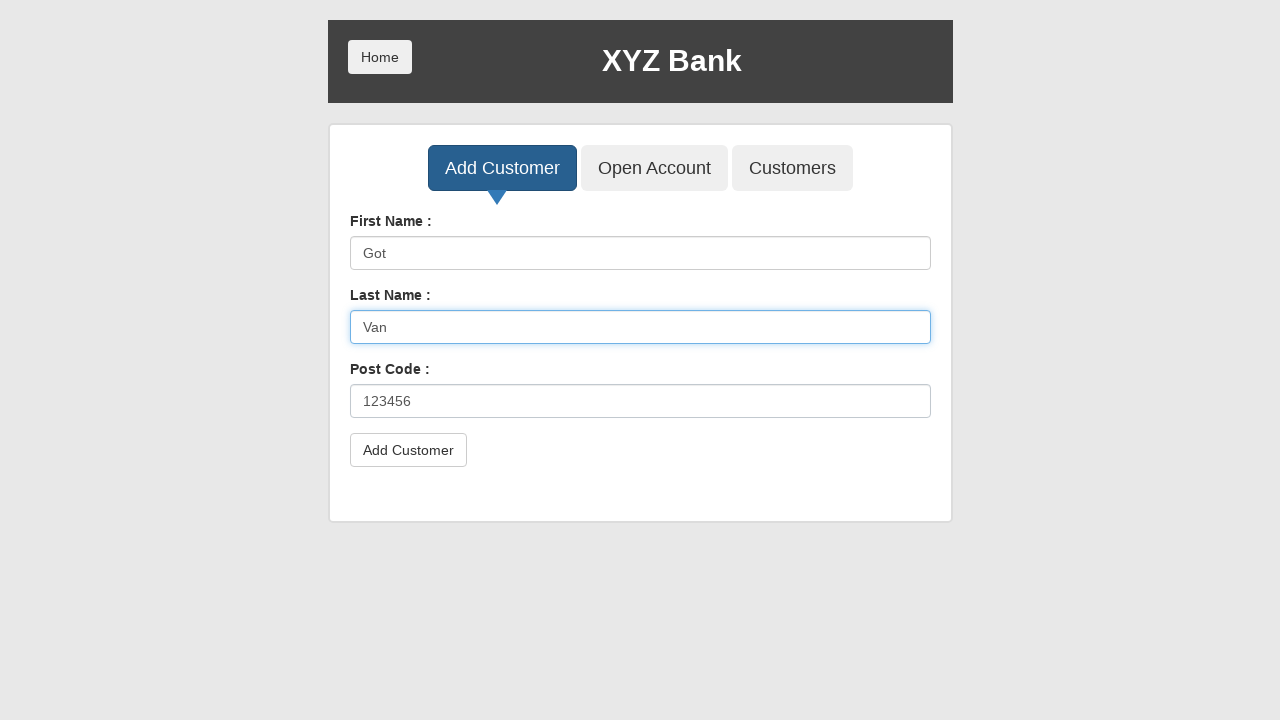

Clicked submit button to create customer at (408, 450) on button[type='submit']
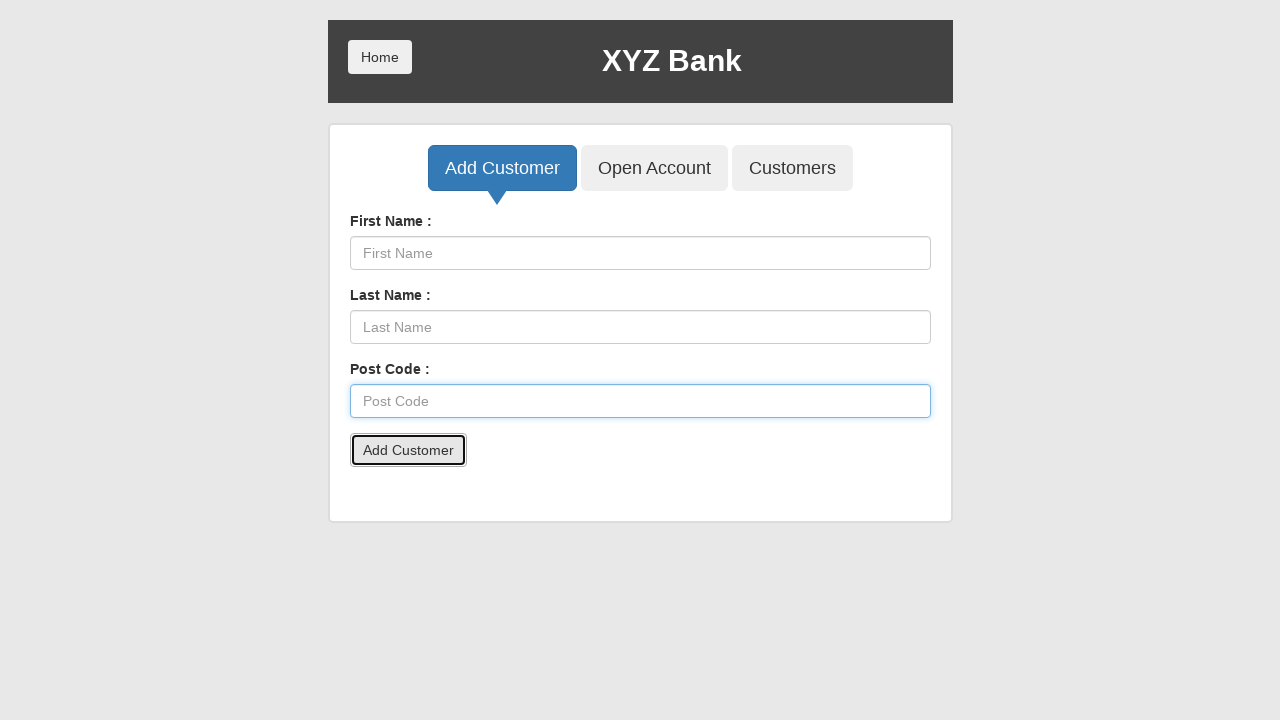

Set up dialog handler to accept alerts
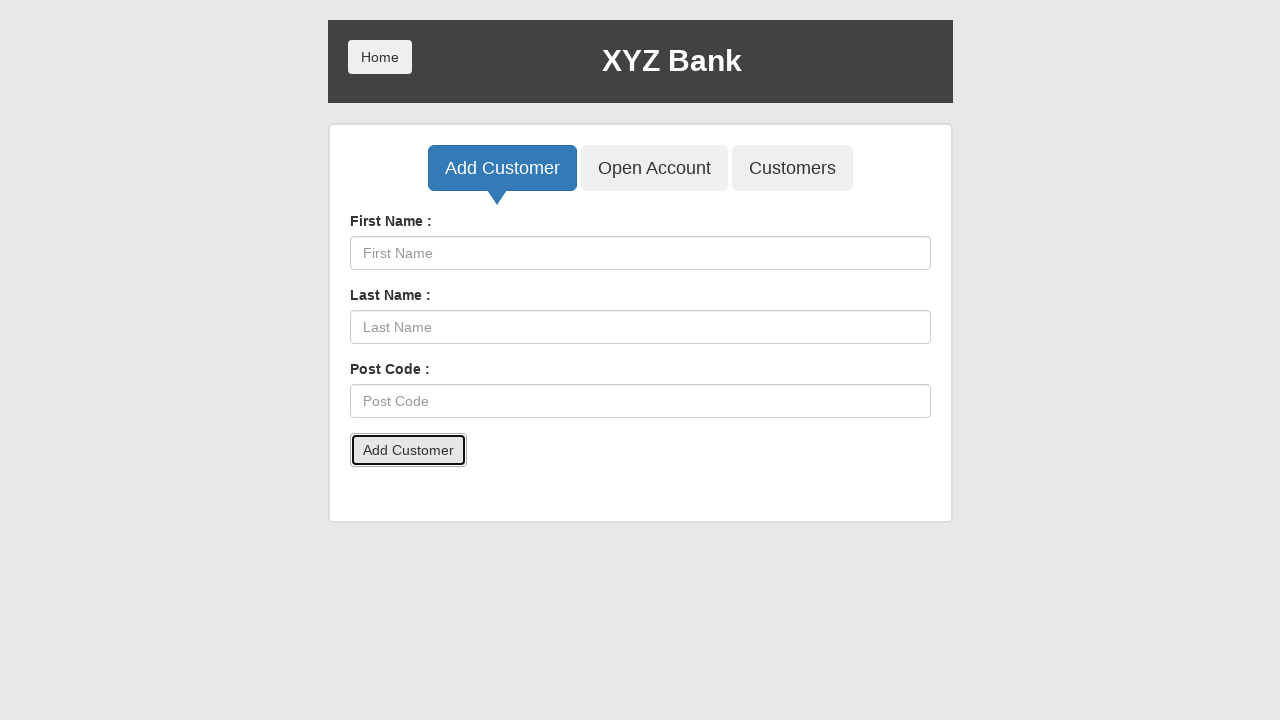

Clicked Open Account tab at (654, 168) on button[ng-class='btnClass2']
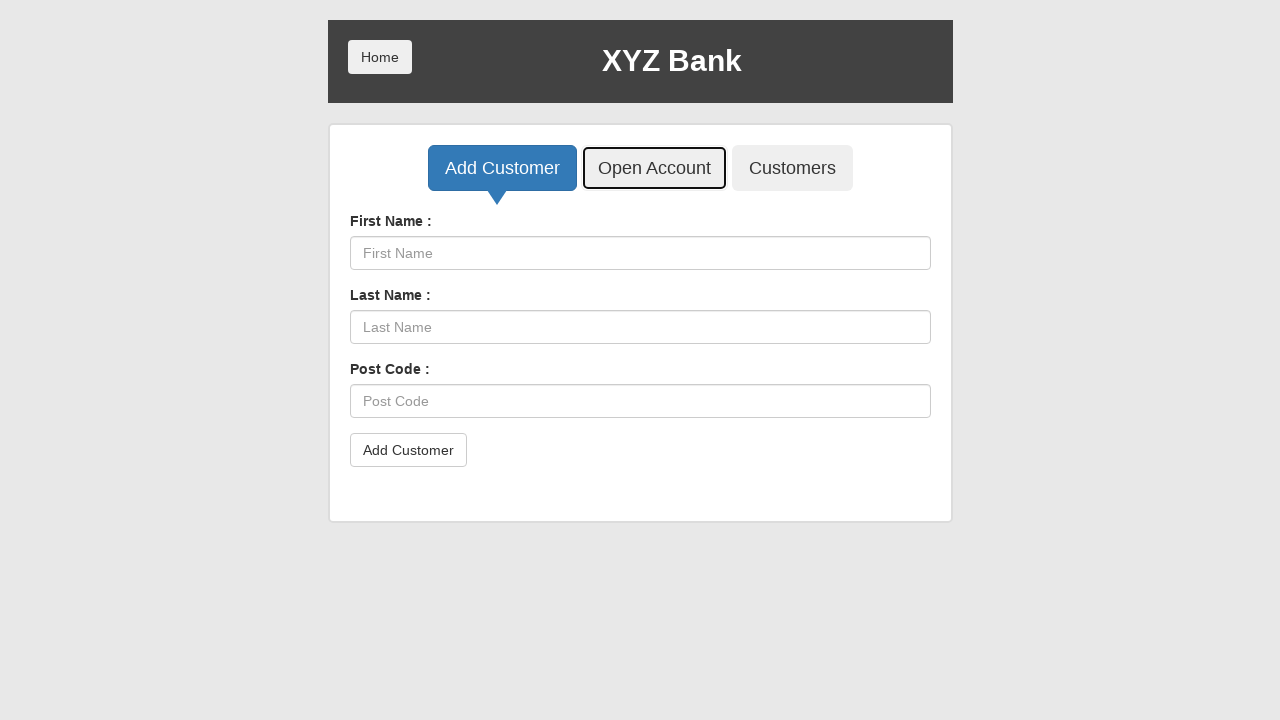

Selected customer 'Got Van' from dropdown on select#userSelect
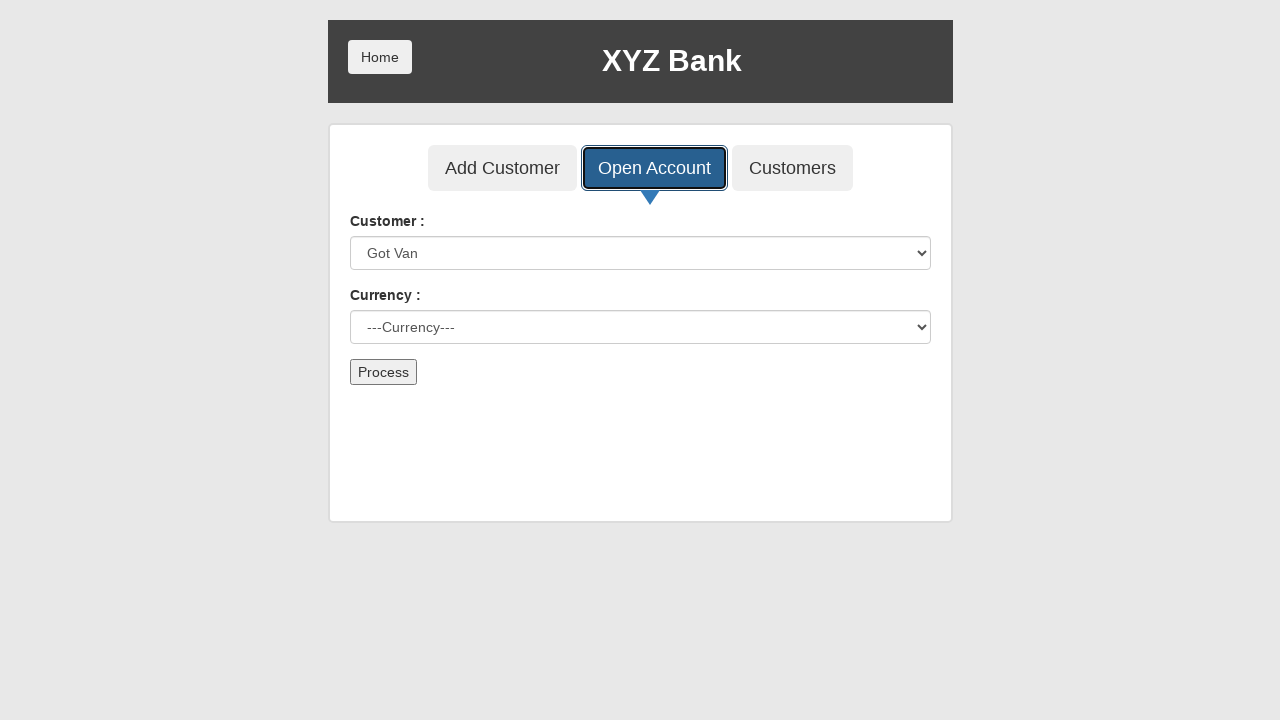

Selected currency 'Rupee' on select#currency
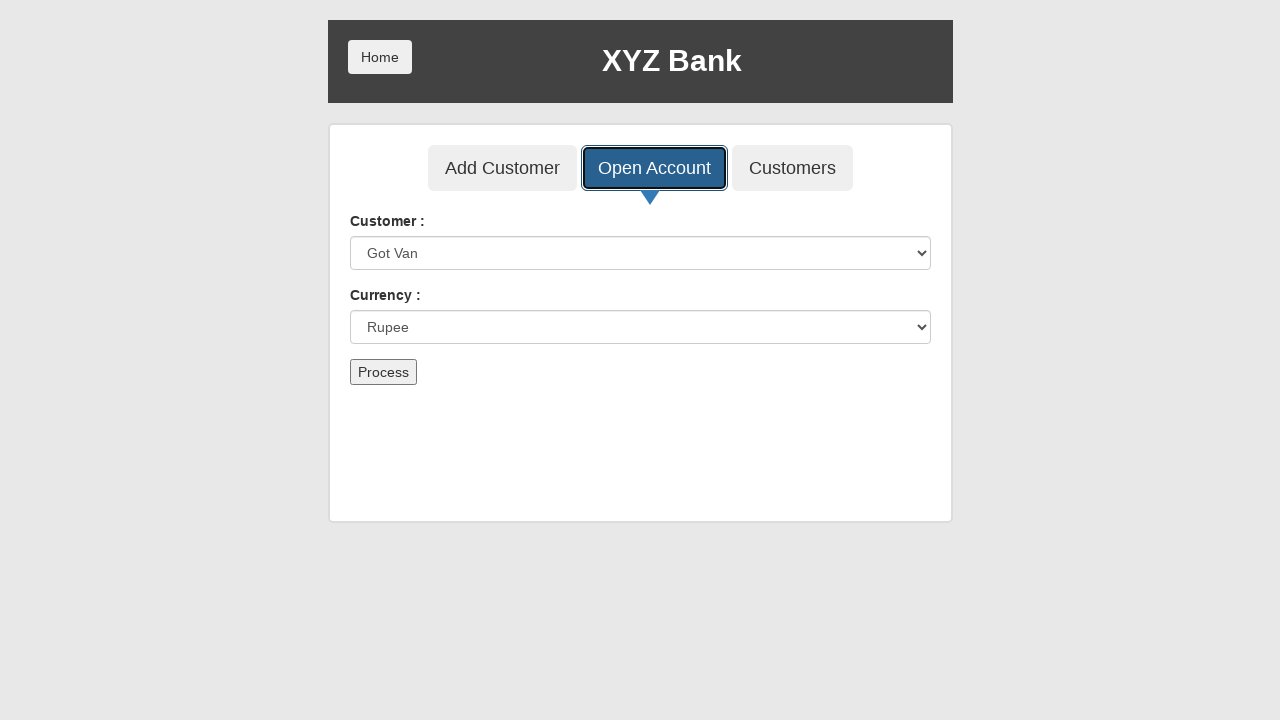

Clicked Process button to open account at (383, 372) on button[type='submit']
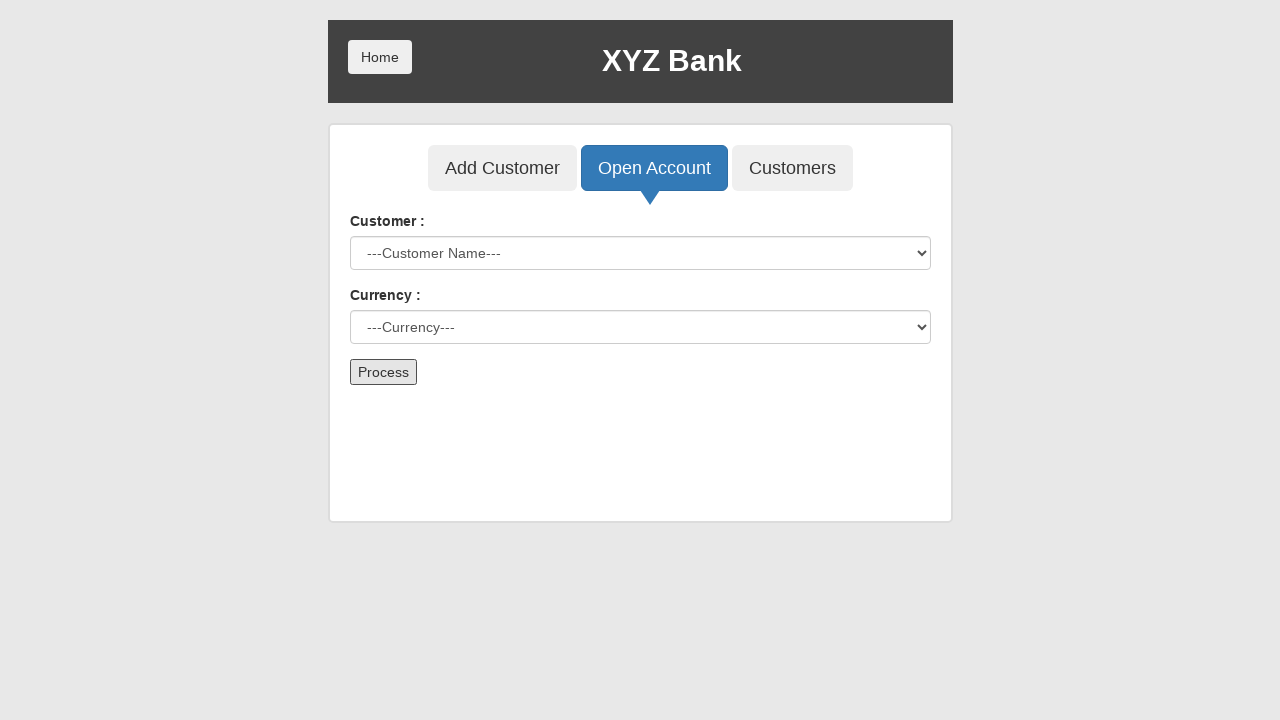

Set up dialog handler to extract account number
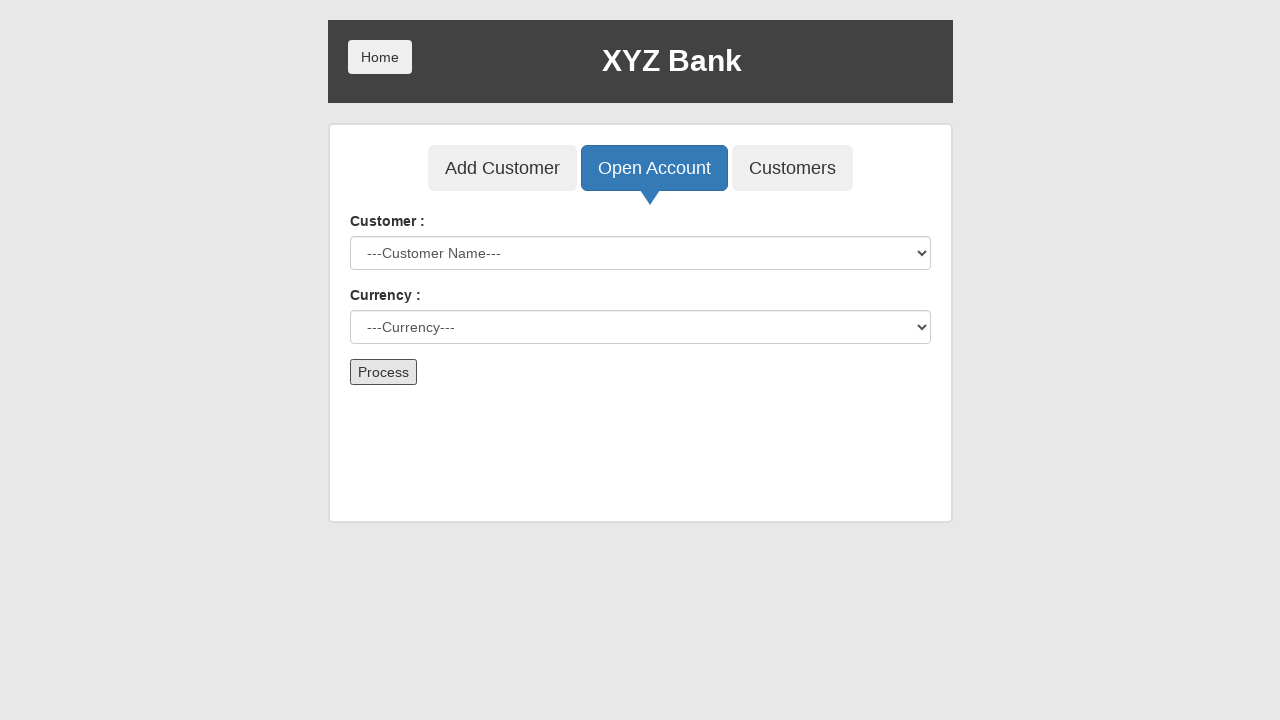

Clicked Customers tab at (792, 168) on button[ng-class='btnClass3']
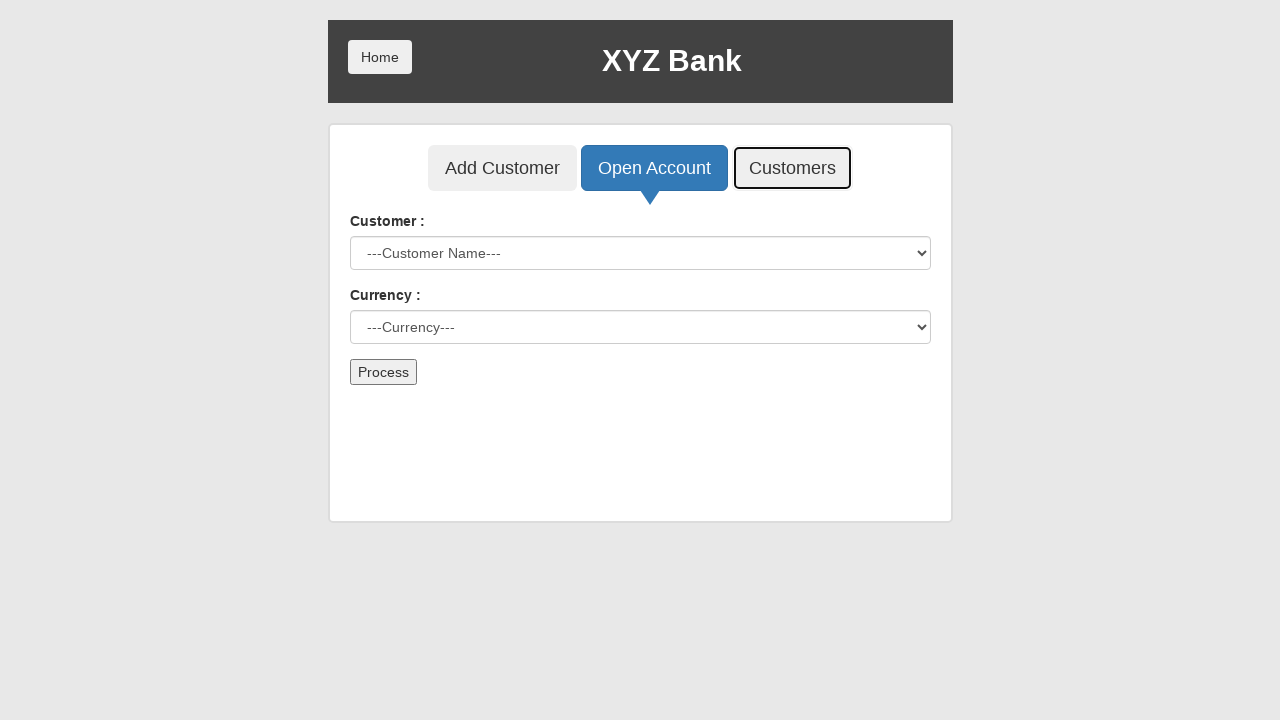

Searched for customer with account number '' on input[placeholder='Search Customer']
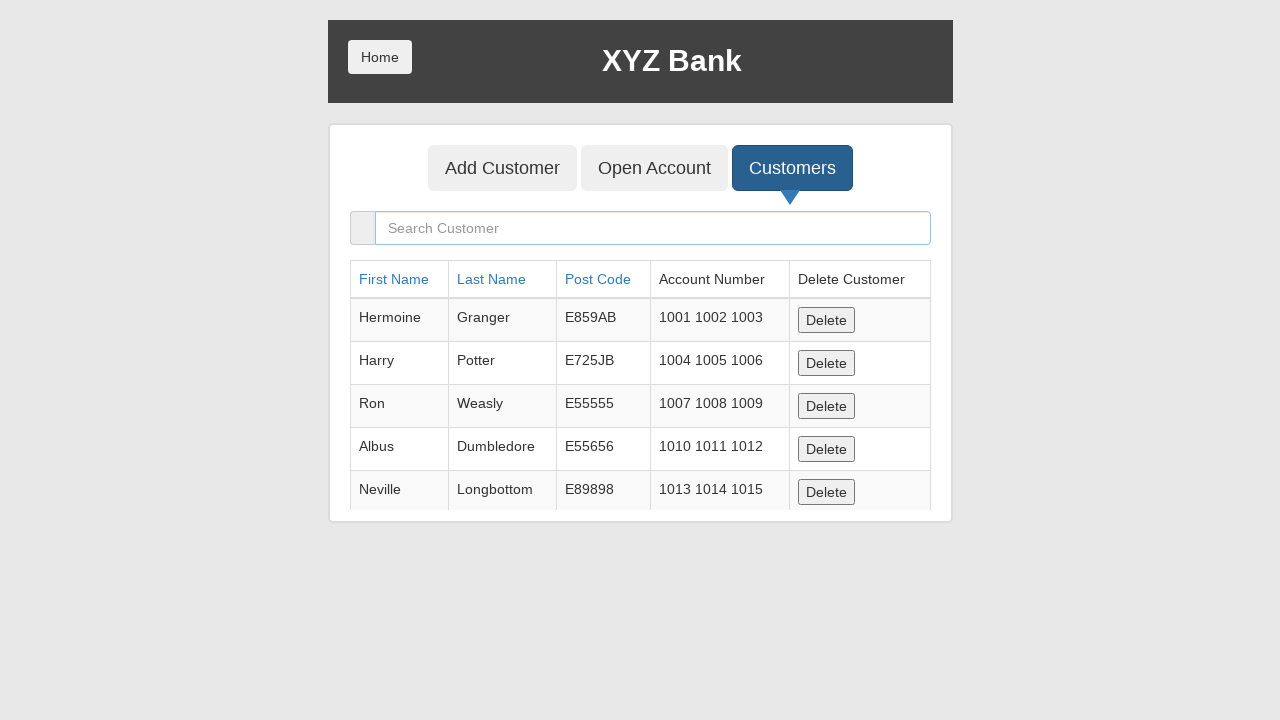

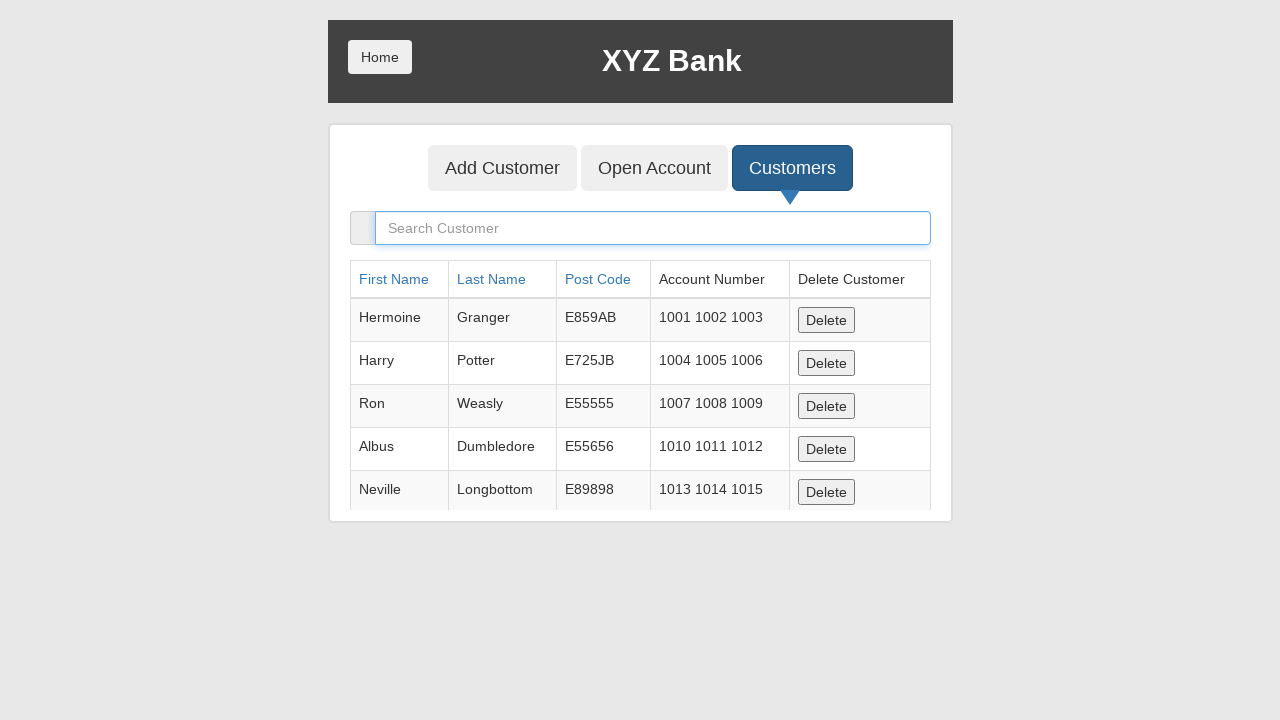